Tests e-commerce functionality by searching for products, adding a specific item to cart, and proceeding through checkout flow

Starting URL: https://rahulshettyacademy.com/seleniumPractise/#/

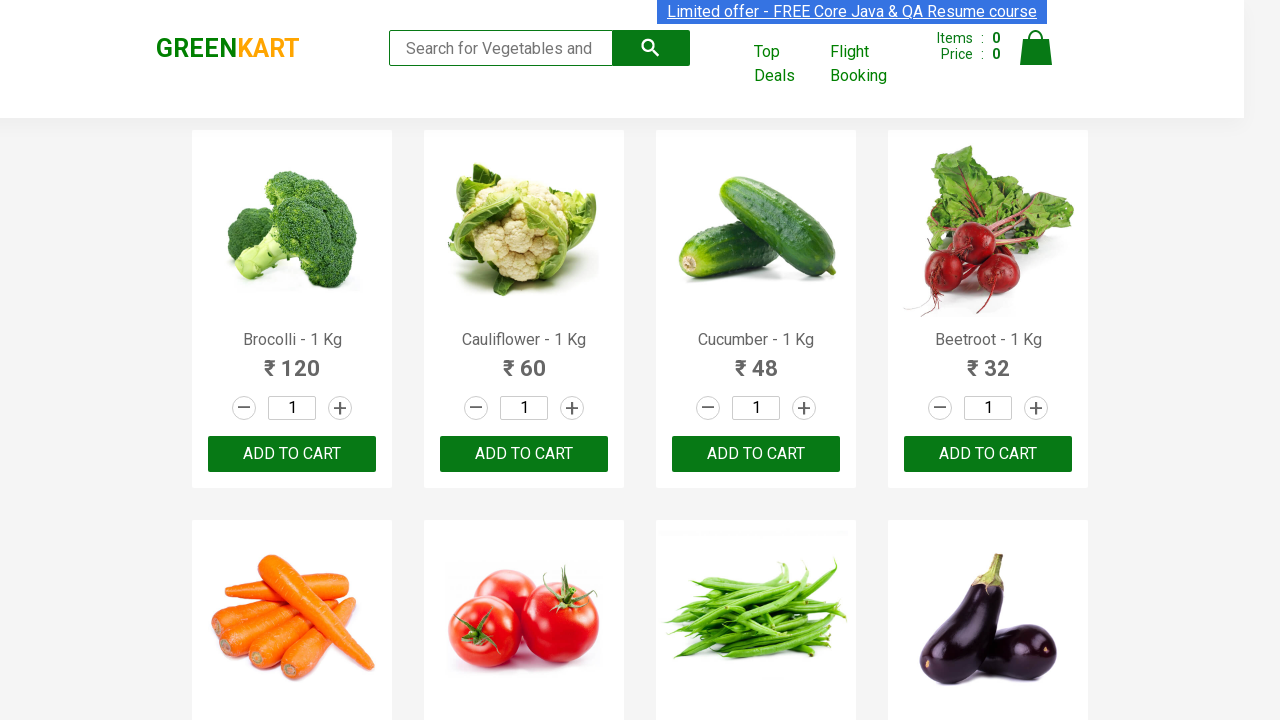

Filled search keyword field with 'ca' on .search-keyword
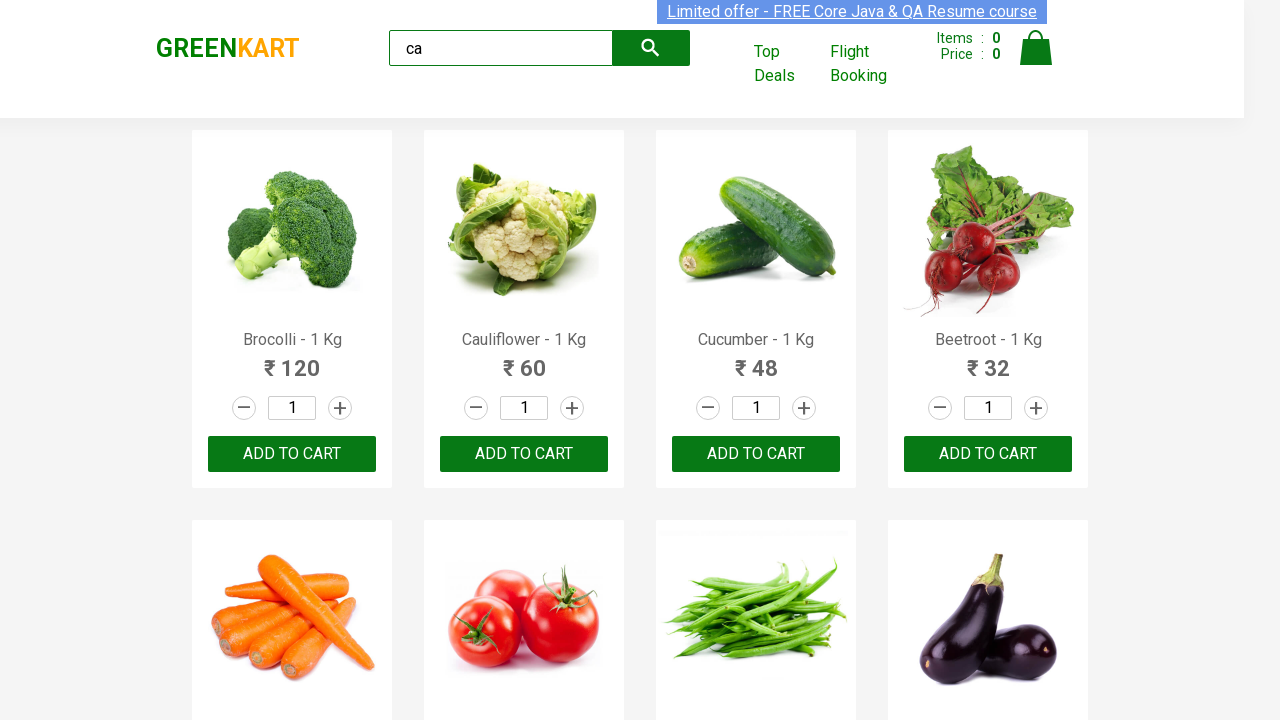

Waited 2 seconds for products to filter
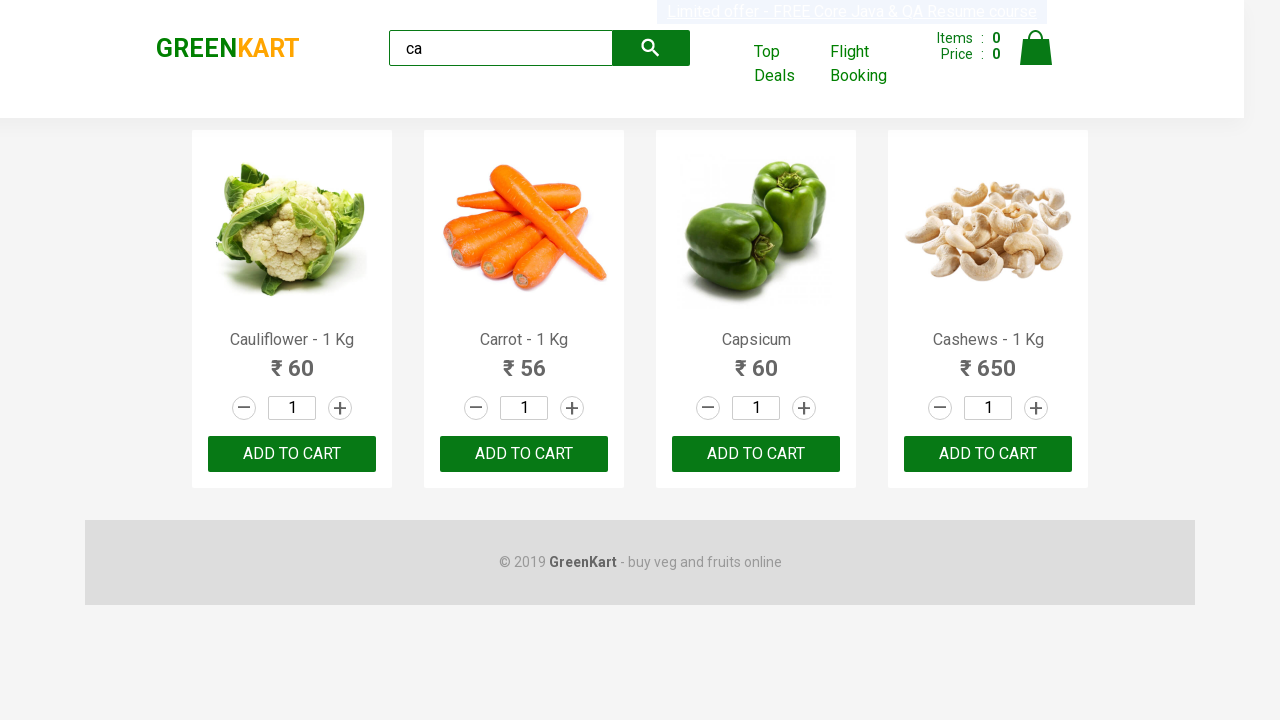

Located all product elements
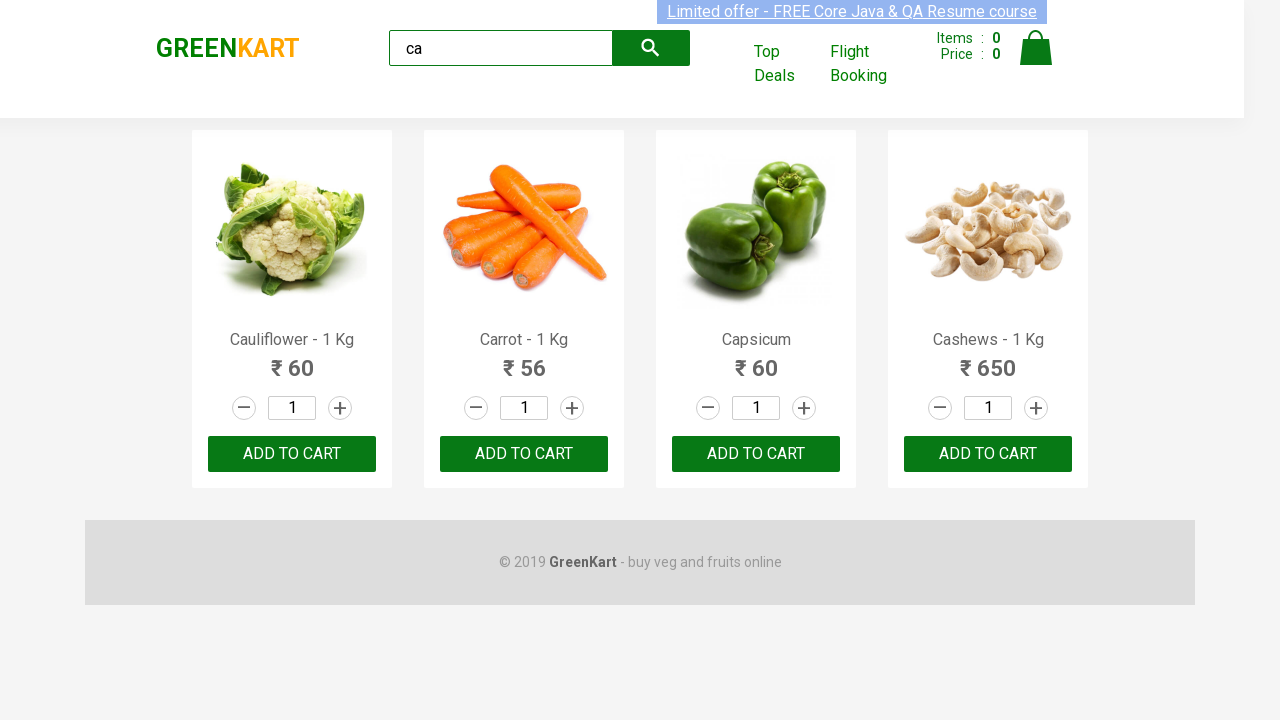

Retrieved product name: Cauliflower - 1 Kg
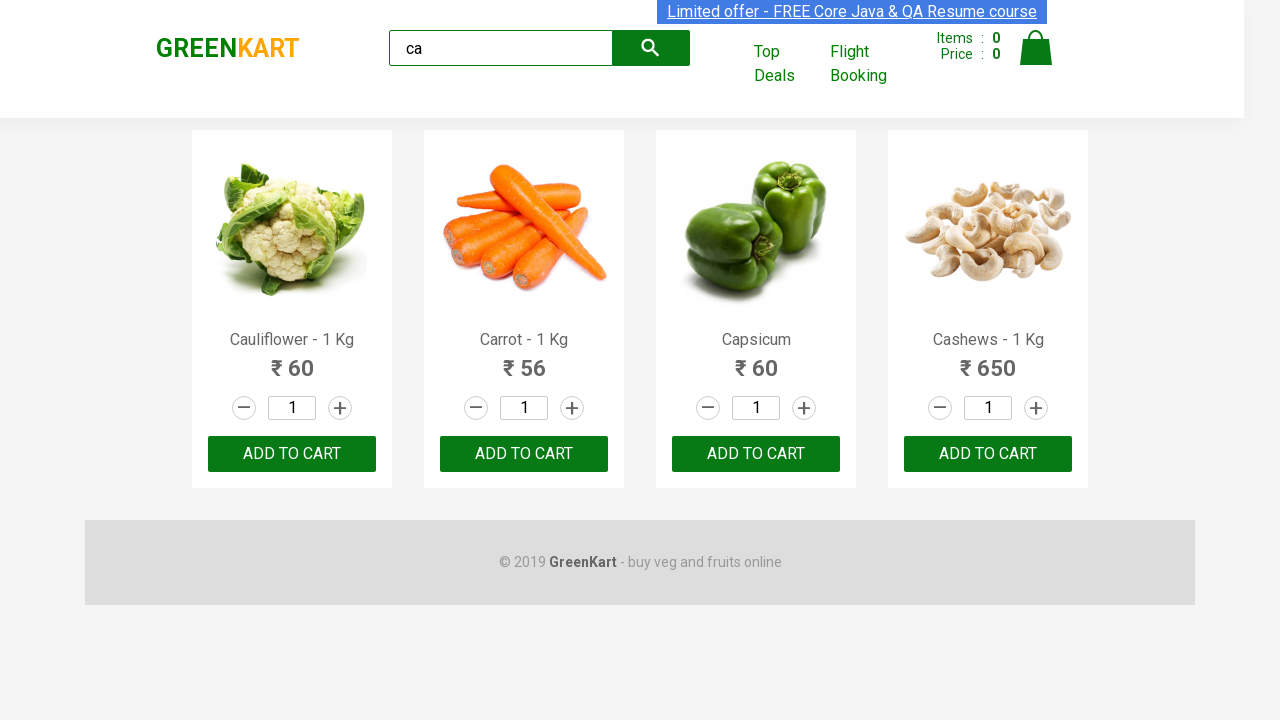

Retrieved product name: Carrot - 1 Kg
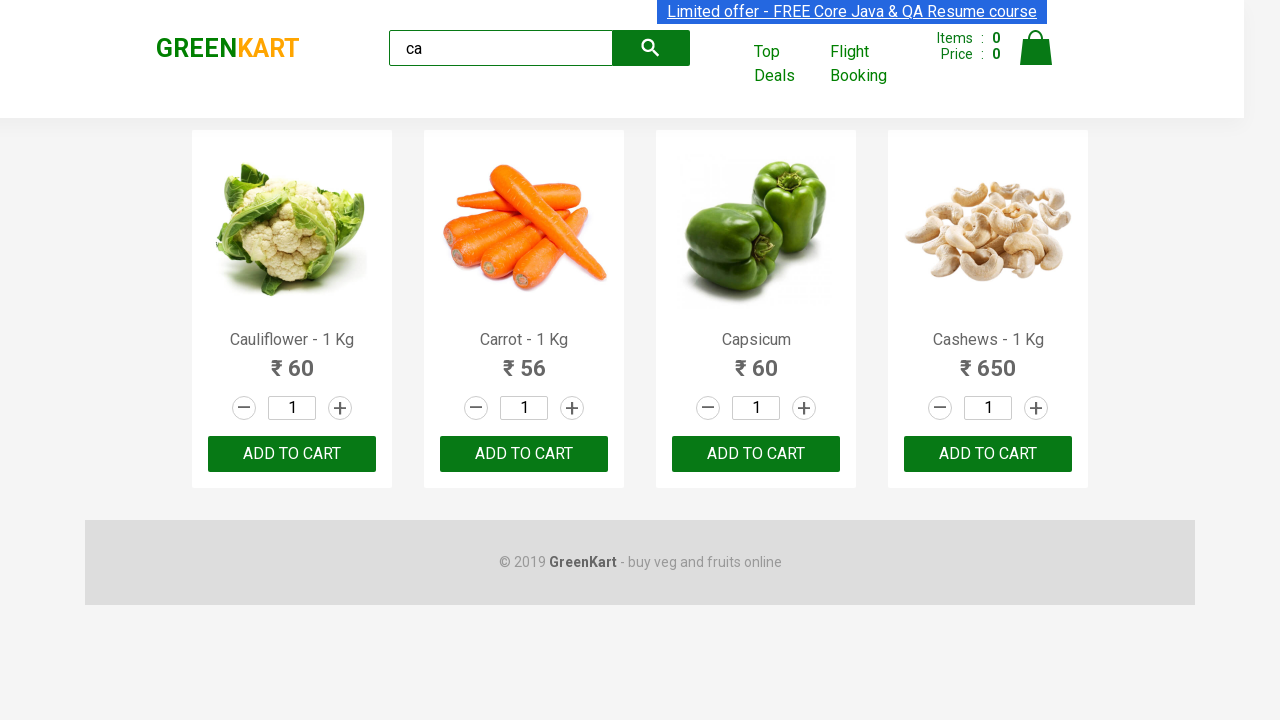

Retrieved product name: Capsicum
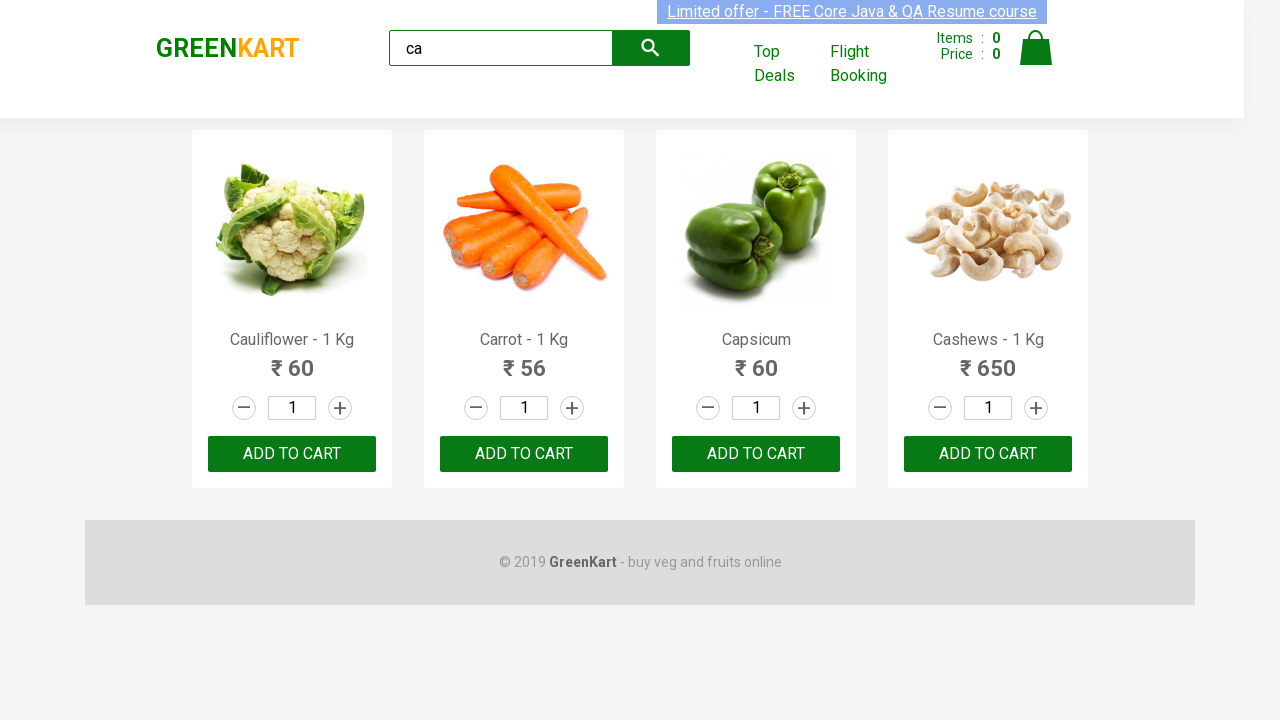

Retrieved product name: Cashews - 1 Kg
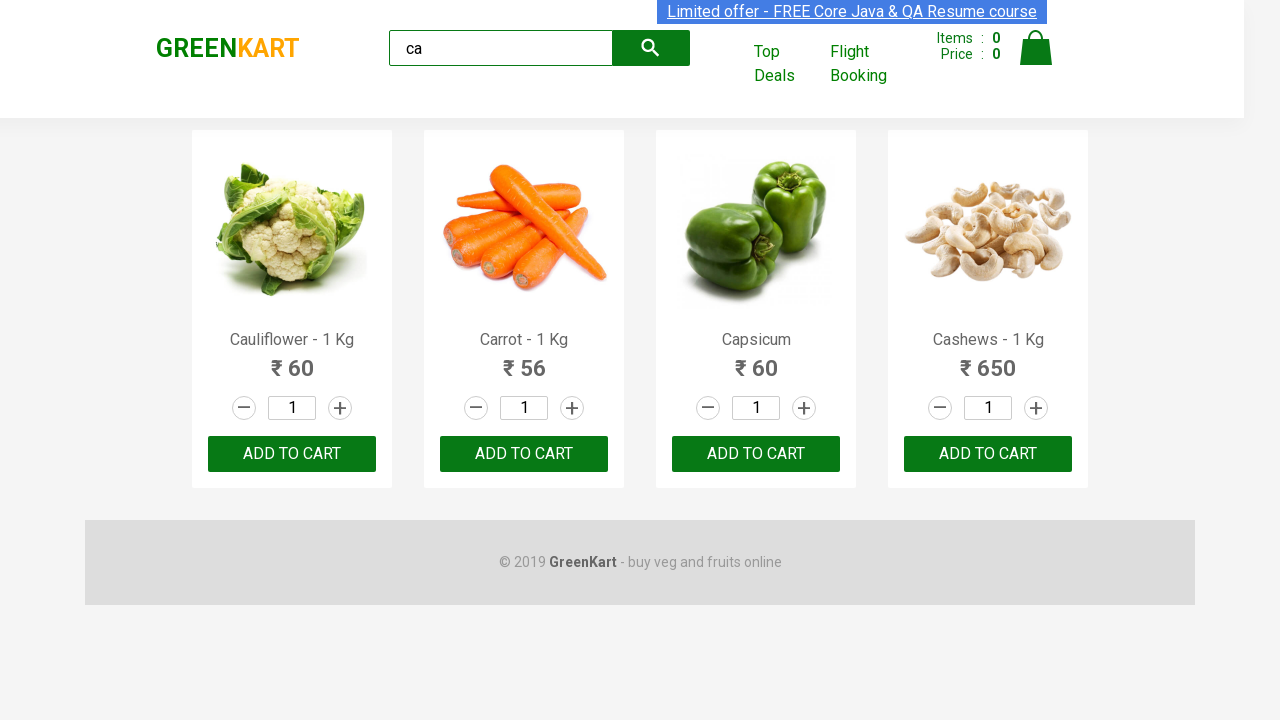

Clicked add to cart button for Cashews product at (988, 454) on .products .product >> nth=3 >> button
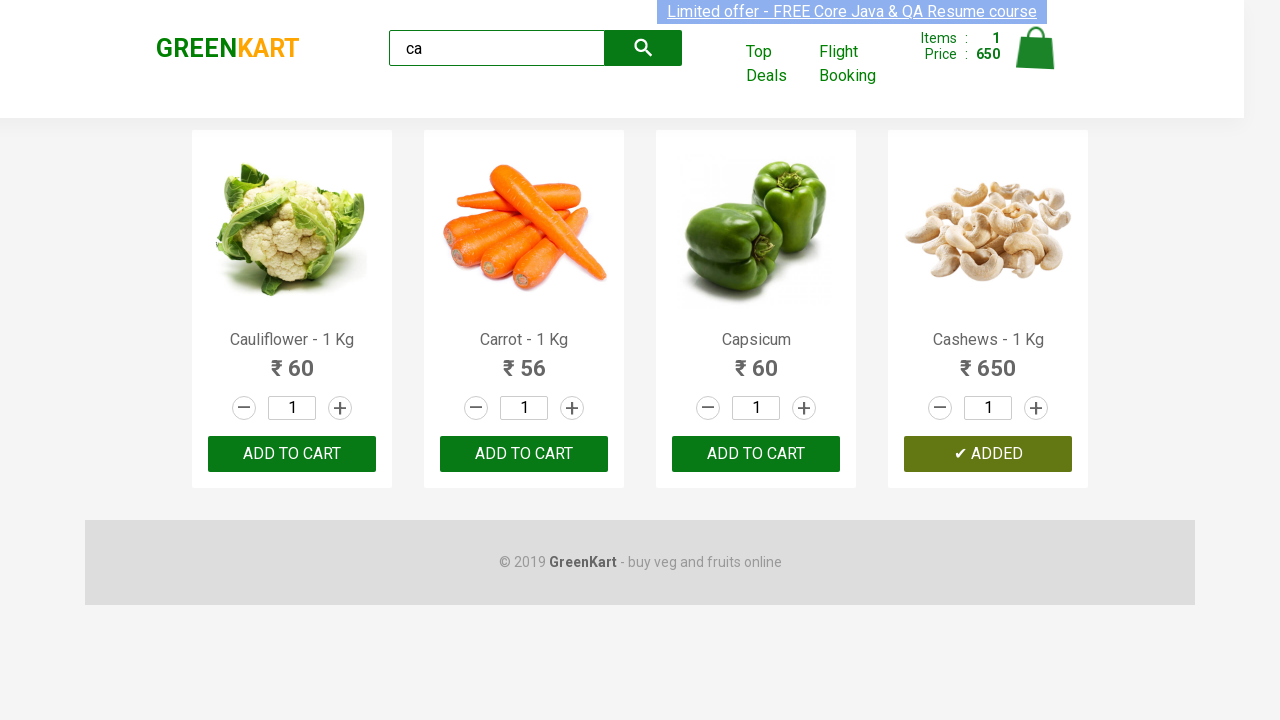

Clicked cart icon to view cart at (1036, 48) on .cart-icon > img
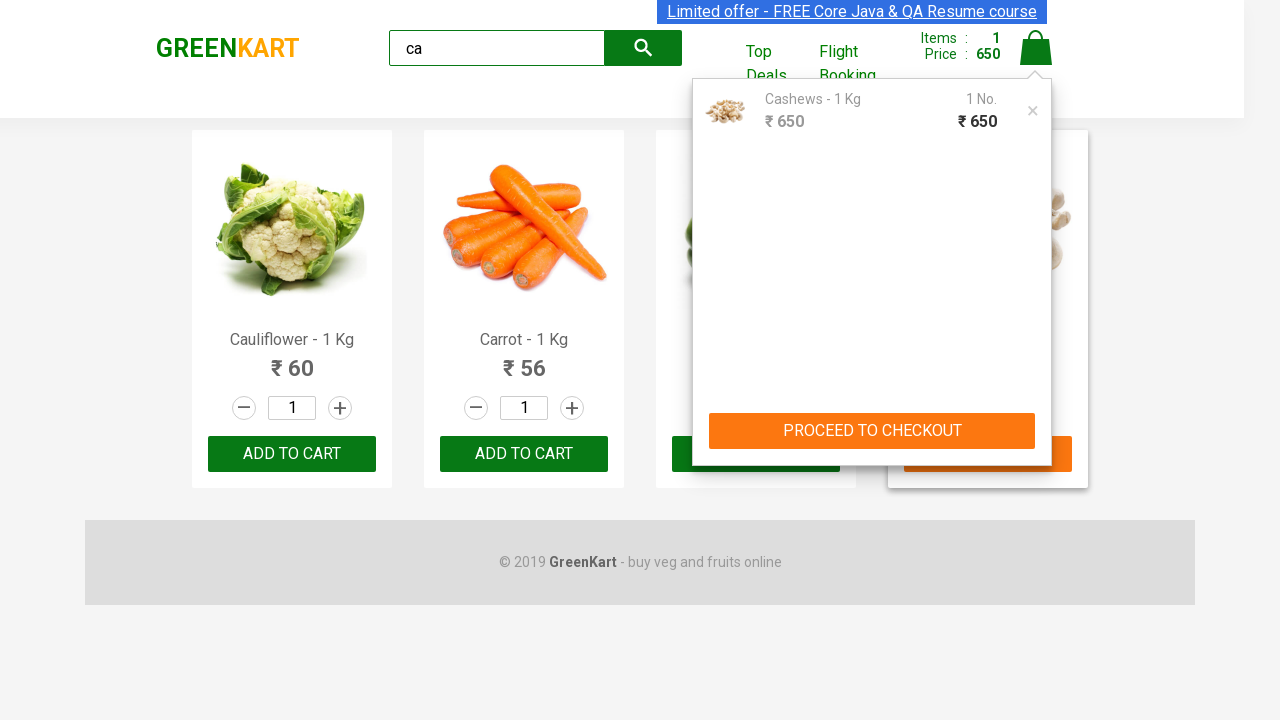

Clicked PROCEED TO CHECKOUT button at (872, 431) on internal:text="PROCEED TO CHECKOUT"i
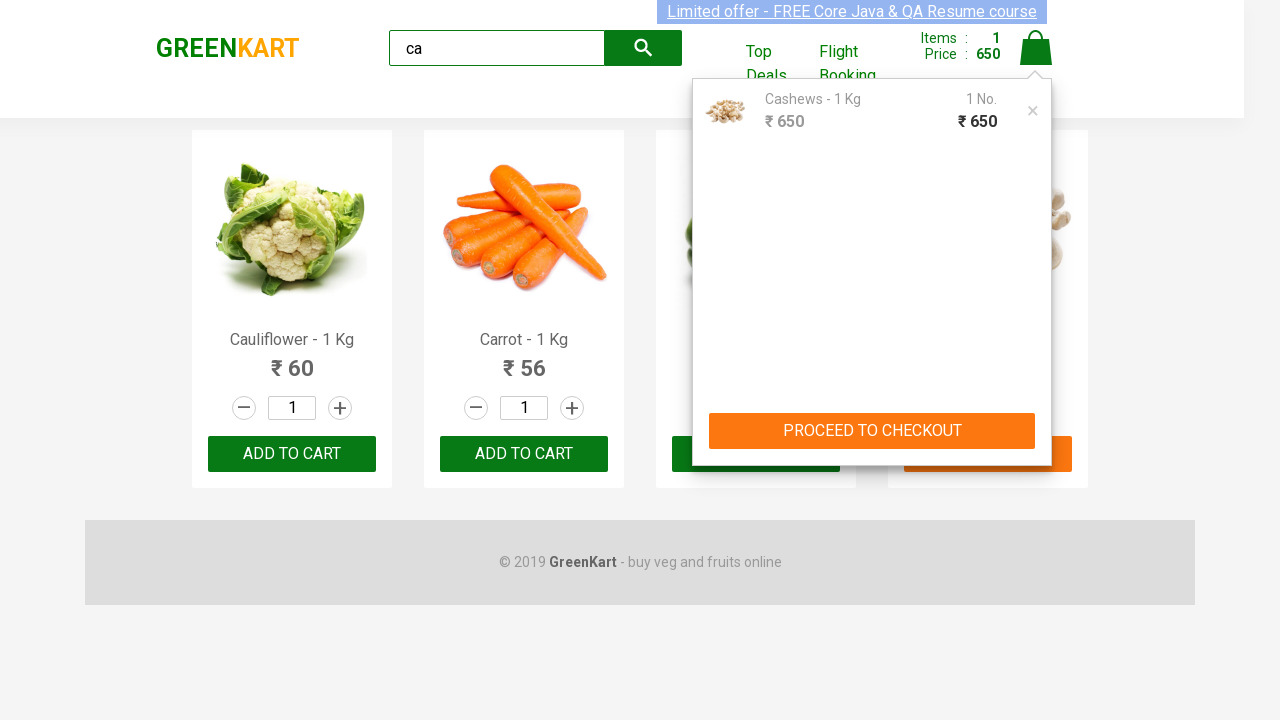

Clicked Place Order button to complete checkout at (1036, 420) on internal:text="Place Order"i
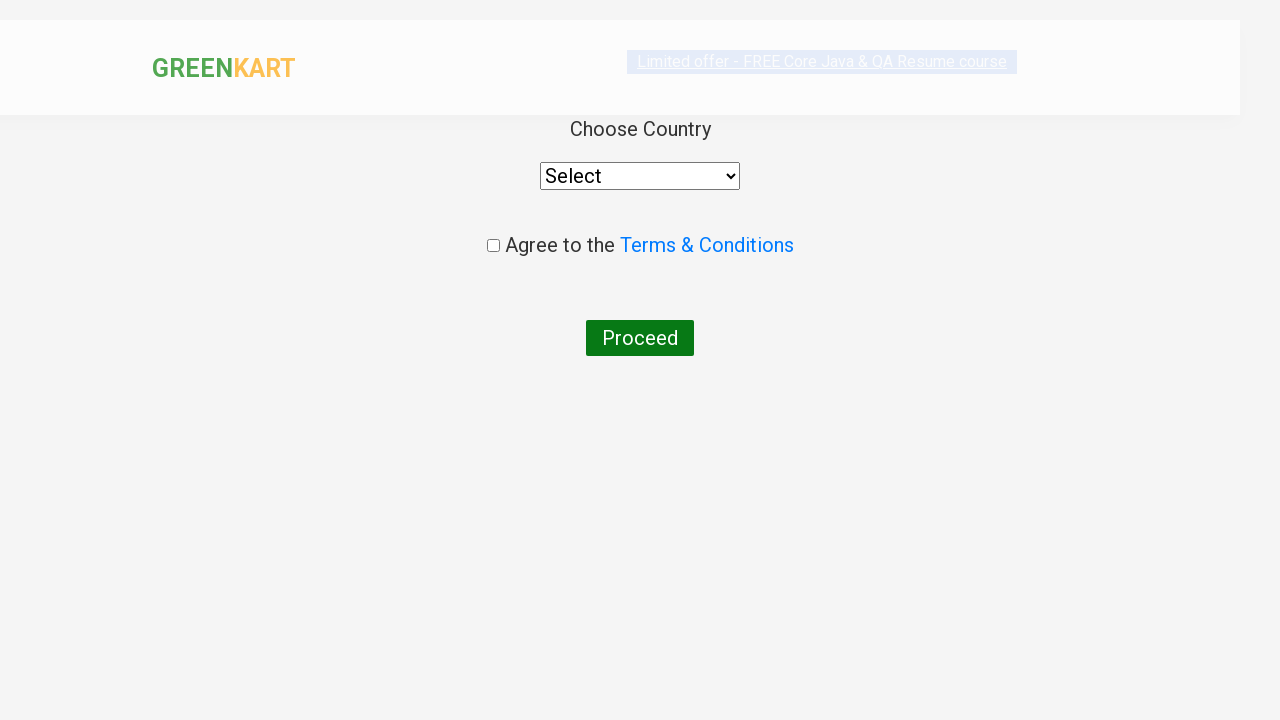

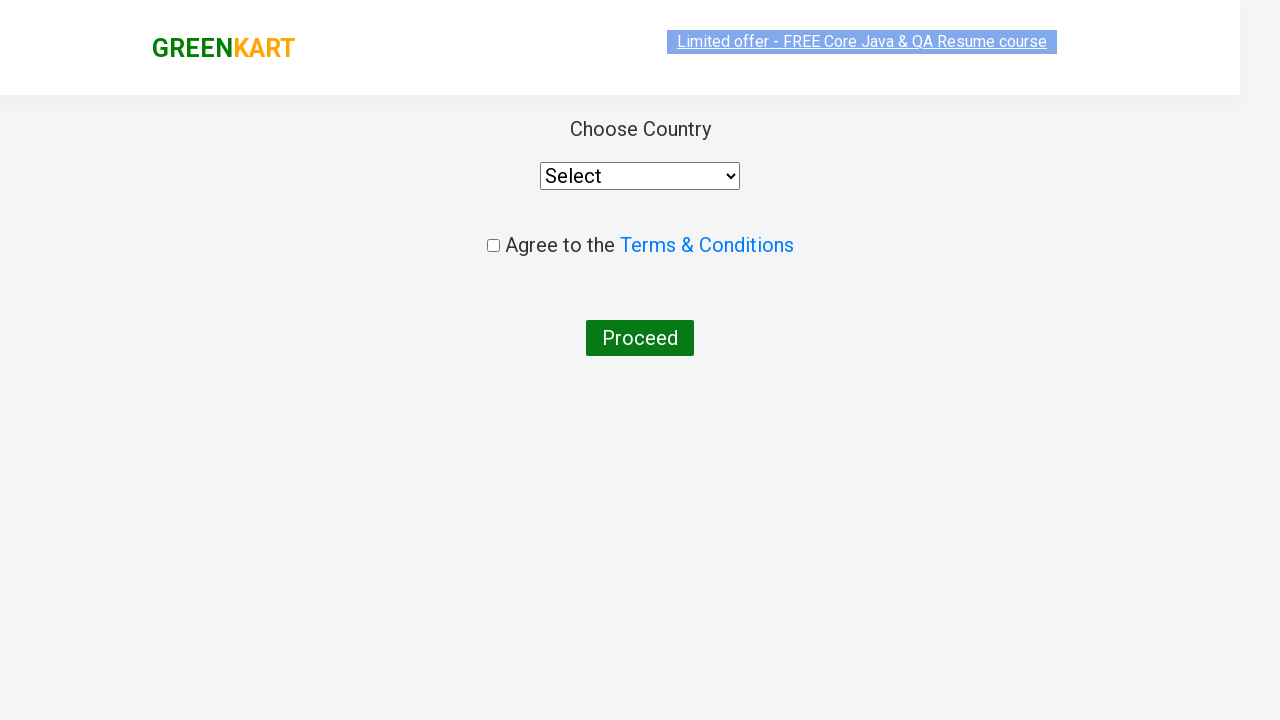